Tests right-click (context menu) functionality by performing a context click action on a button element to trigger a custom context menu

Starting URL: https://swisnl.github.io/jQuery-contextMenu/demo.html

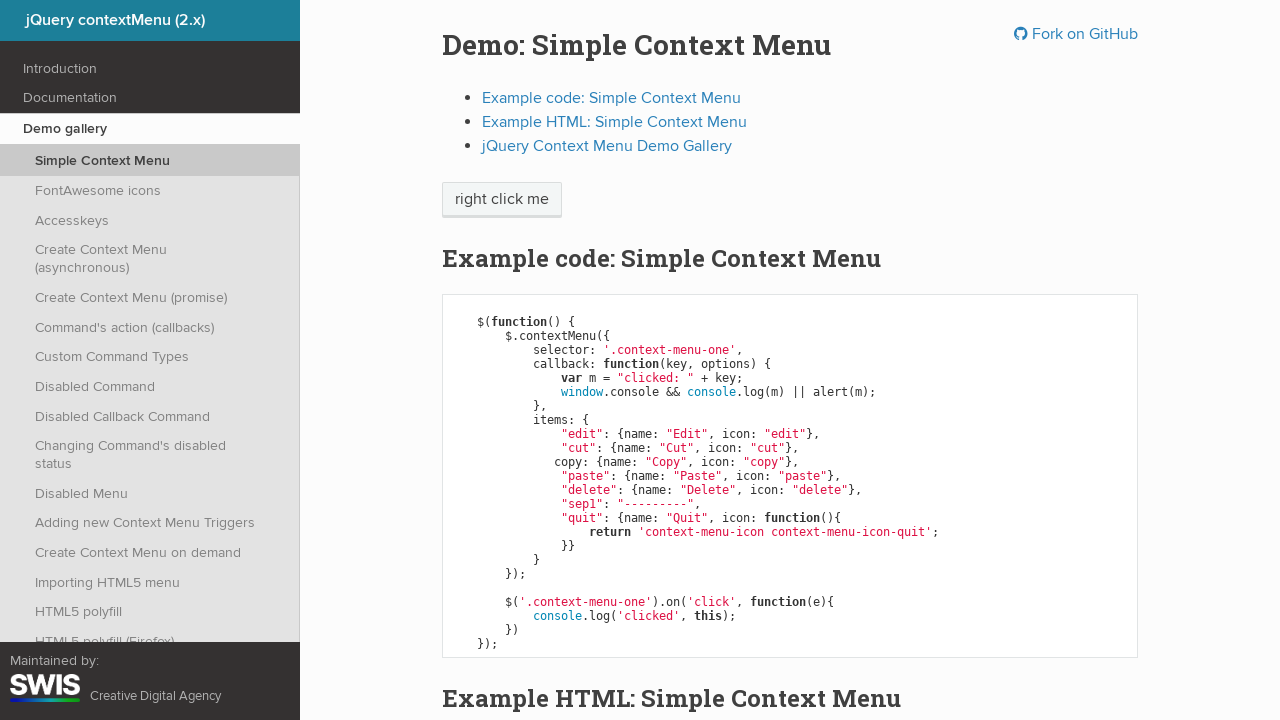

Located the context menu button element
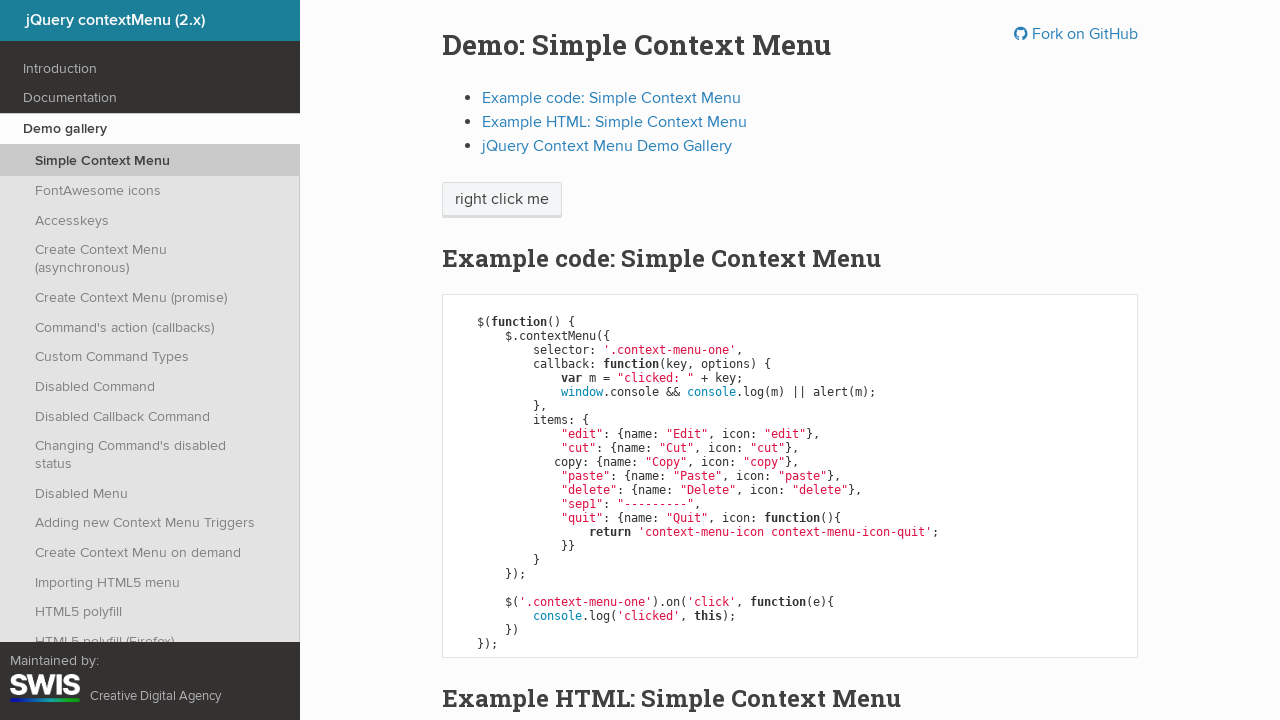

Performed right-click (context click) on the button element at (502, 200) on xpath=//*[@class='context-menu-one btn btn-neutral']
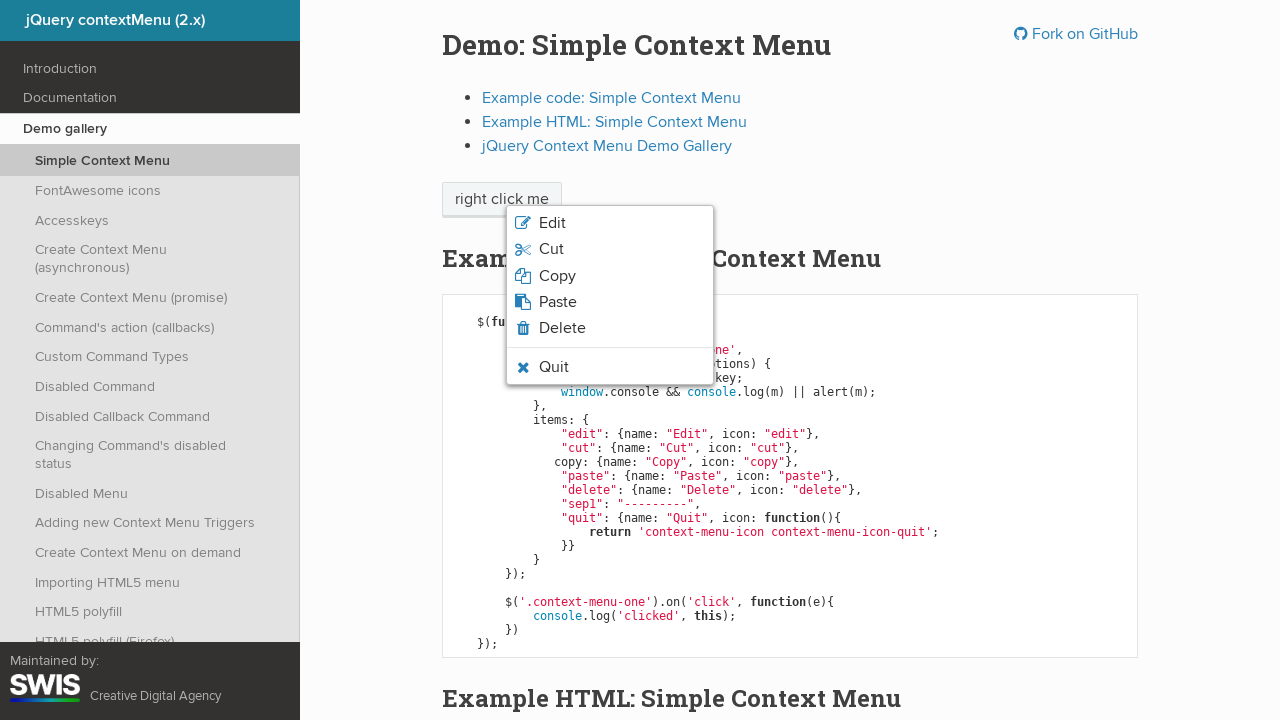

Context menu appeared after right-click
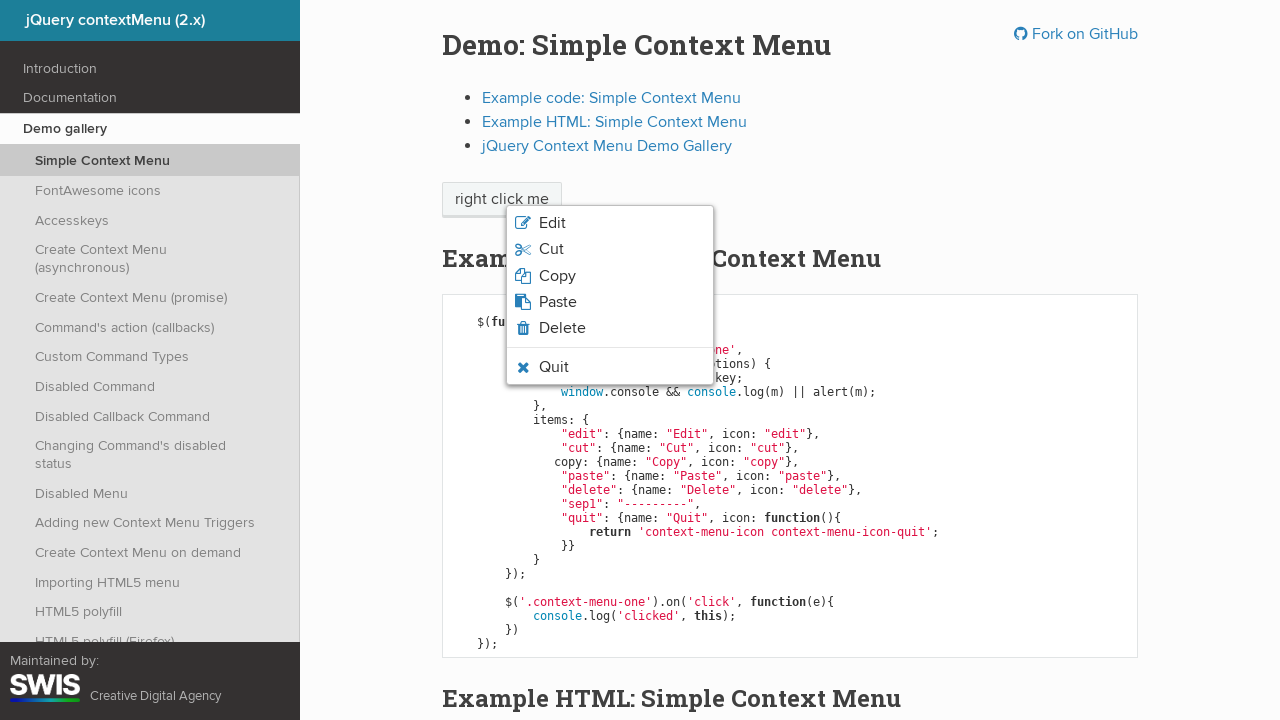

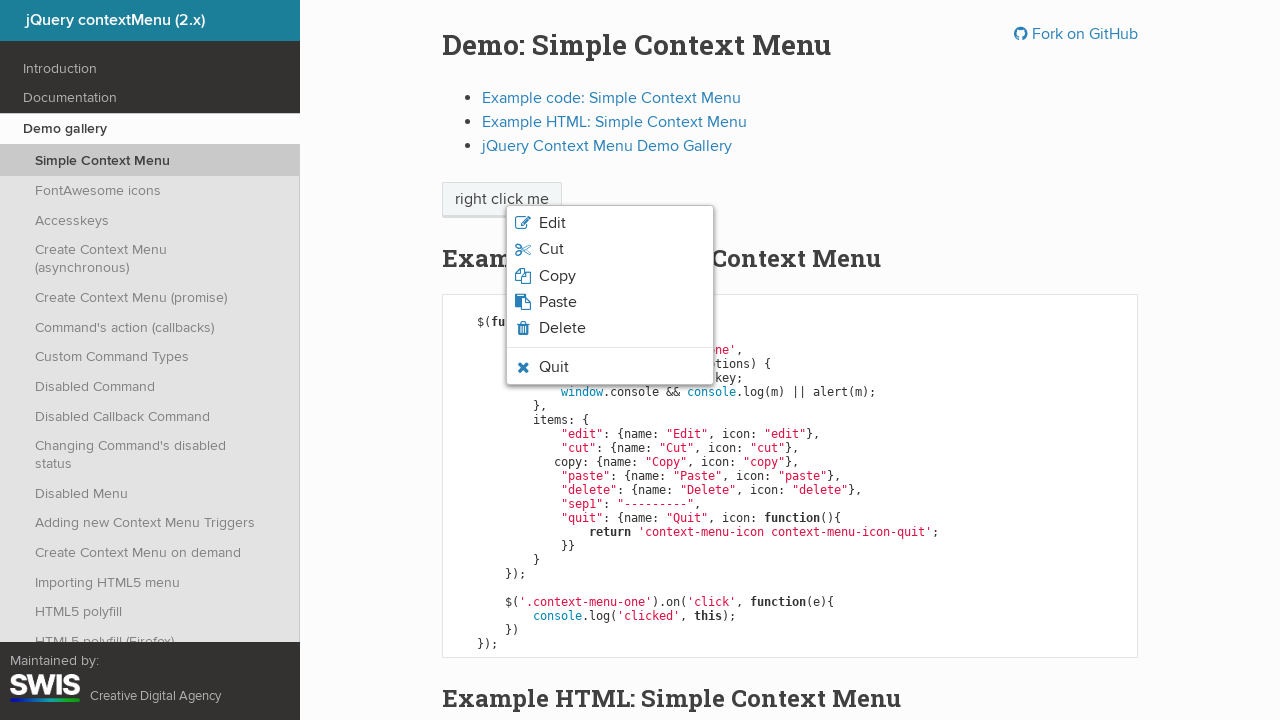